Tests navigation to Top List page and then Top Real Languages to verify Shakespeare is not listed there

Starting URL: http://www.99-bottles-of-beer.net/

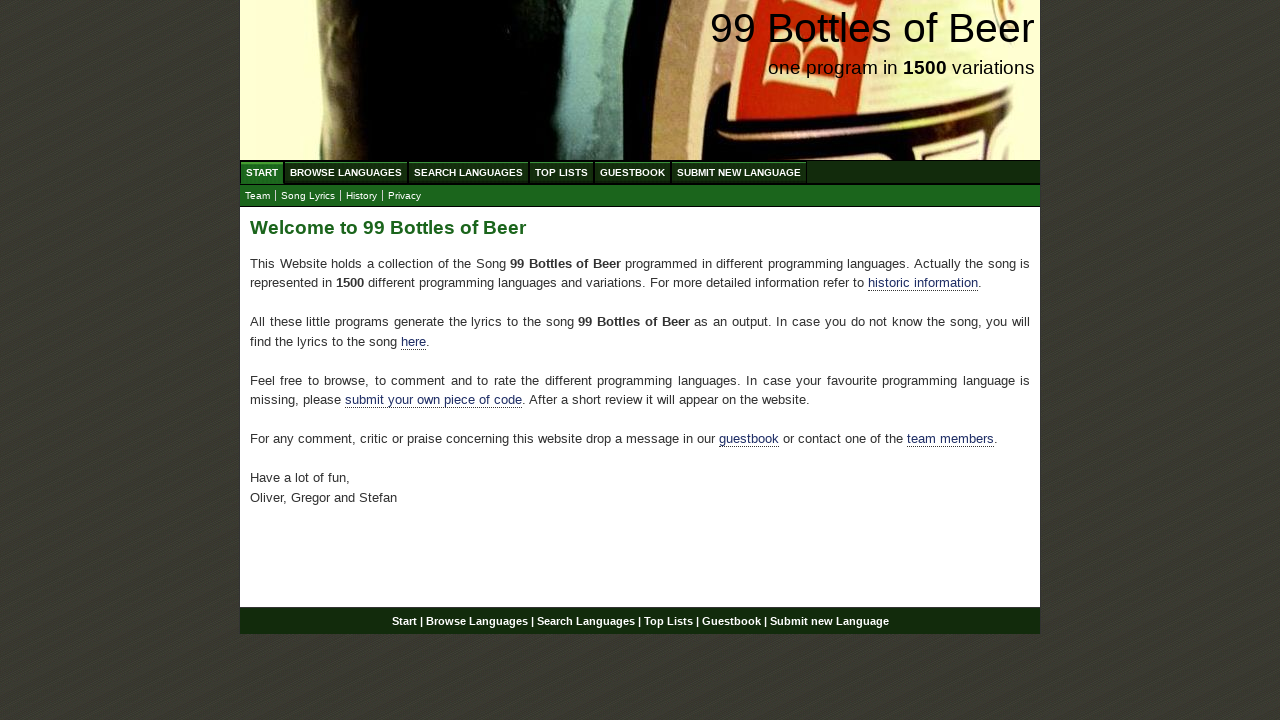

Clicked on Top List navigation link at (562, 172) on xpath=//div[@id='navigation']//a[@href='/toplist.html']
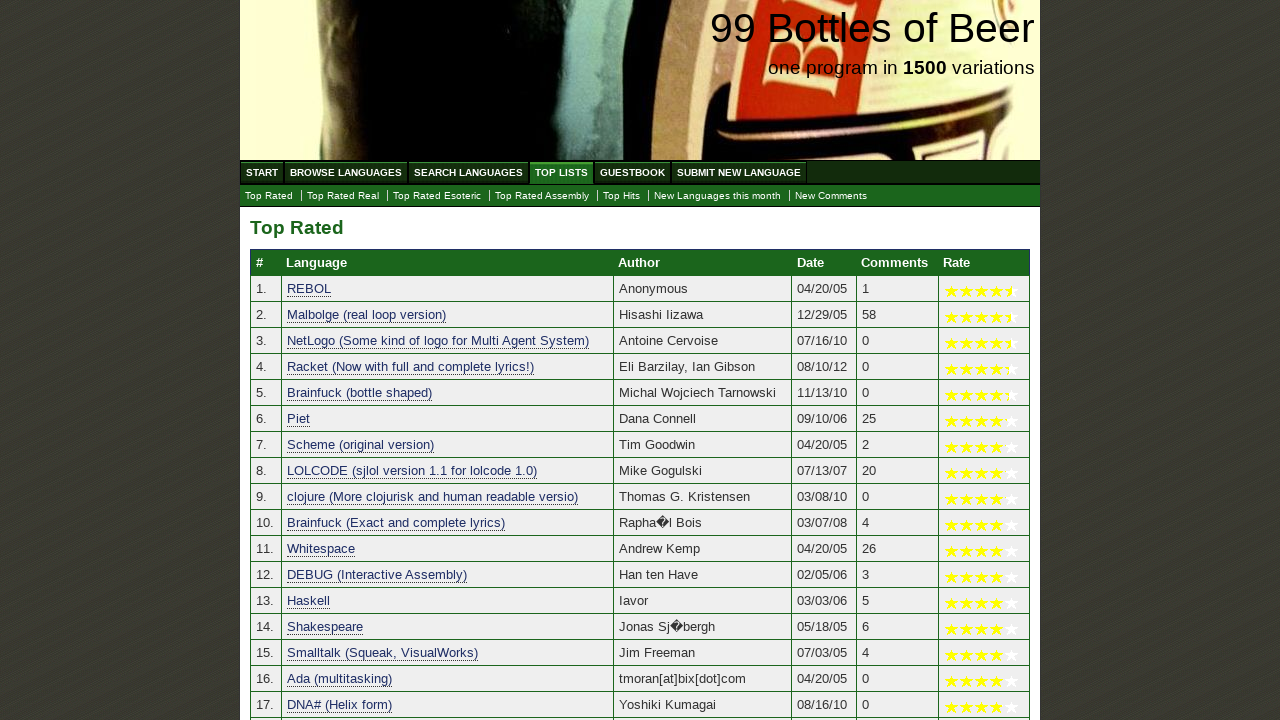

Clicked on Top Real Languages link at (343, 196) on xpath=//a[@href='./toplist_real.html']
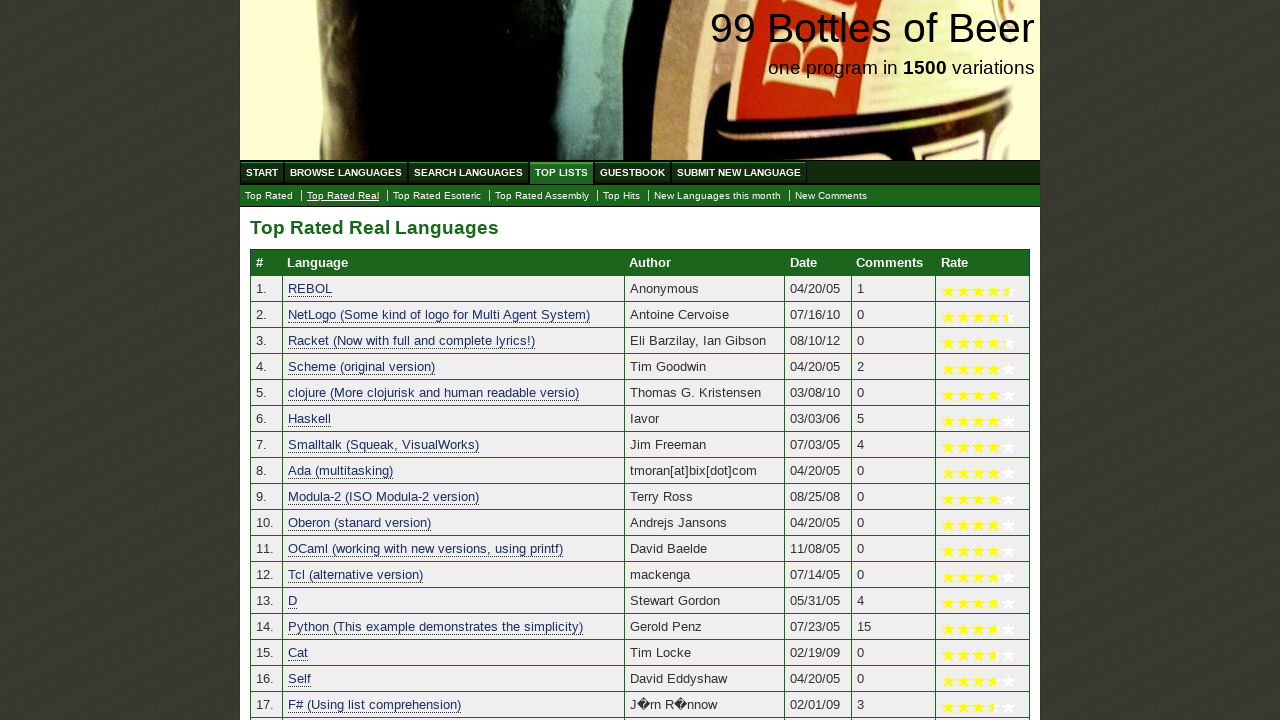

Category table loaded on Top Real Languages page
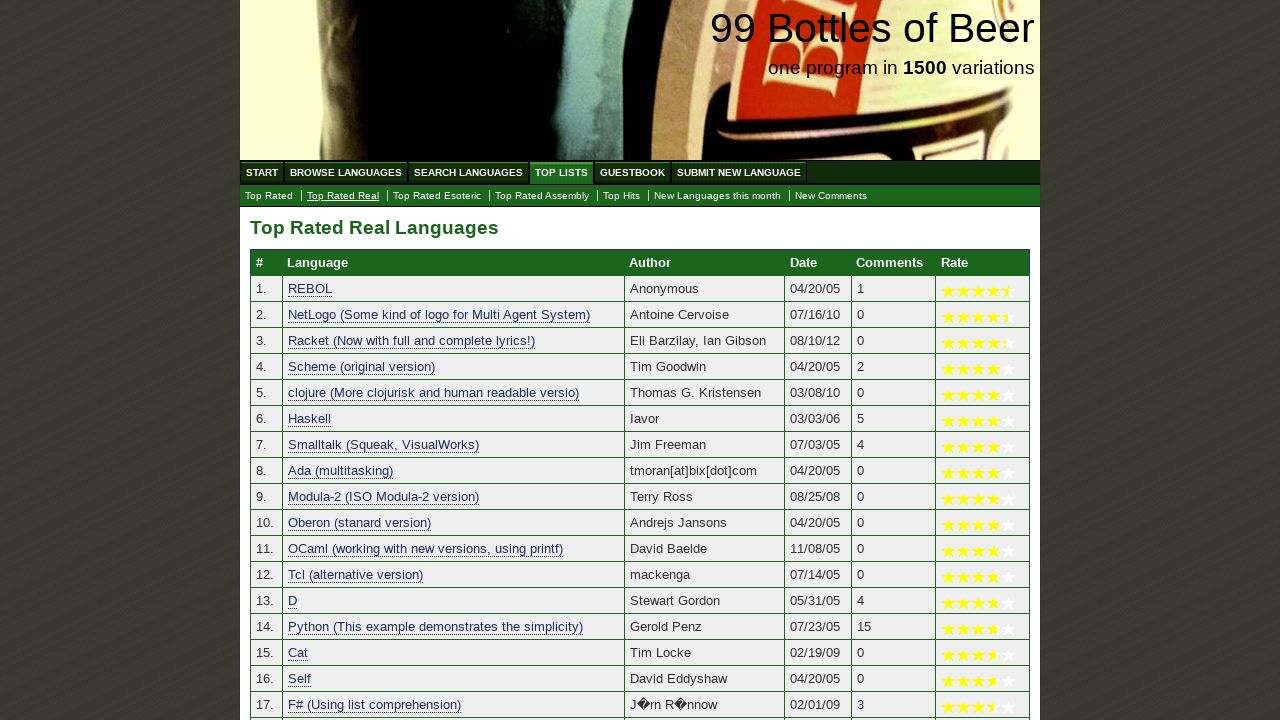

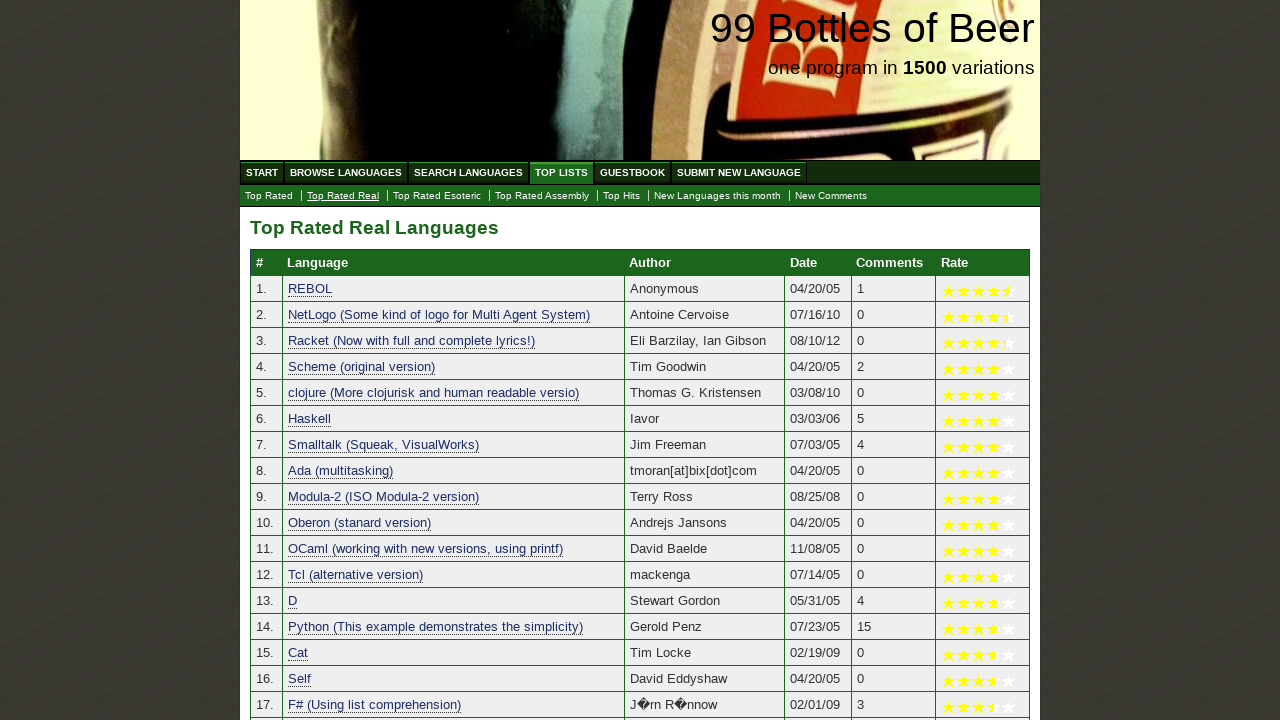